Tests page scrolling functionality by performing various scroll operations on the Oracle Linux page

Starting URL: https://www.oracle.com/linux/

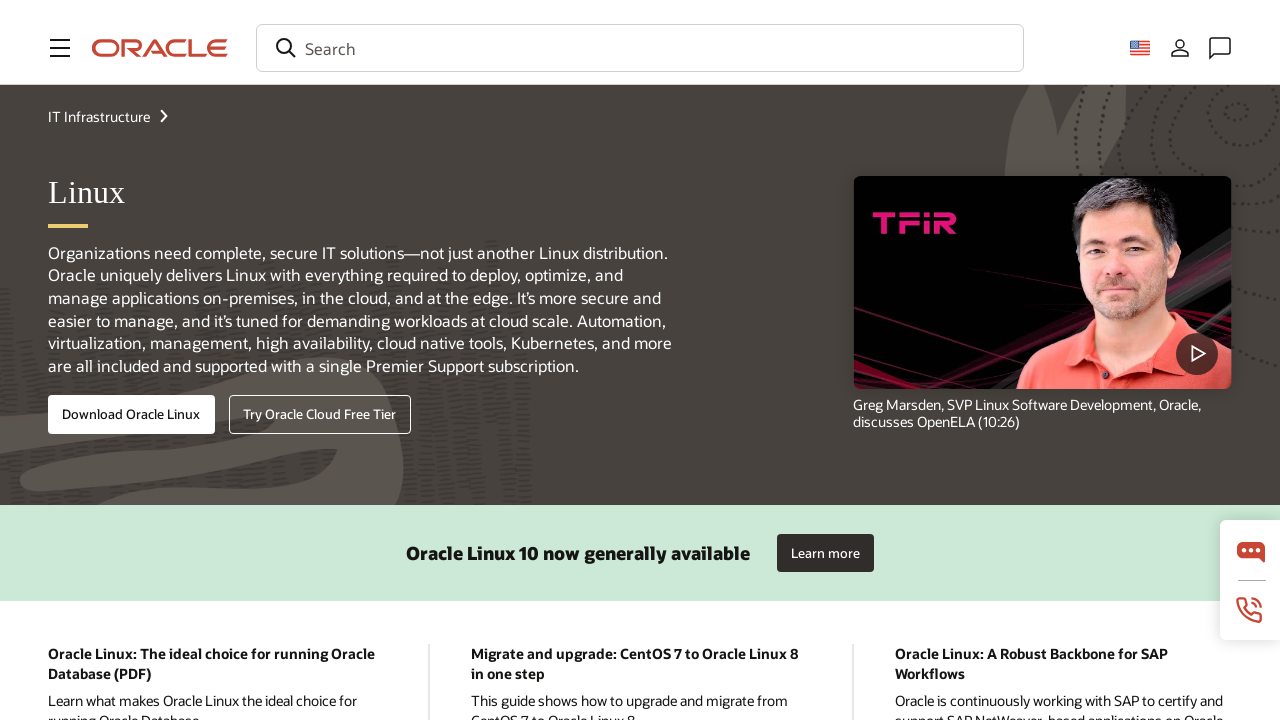

Scrolled down by 1000 pixels using scrollBy
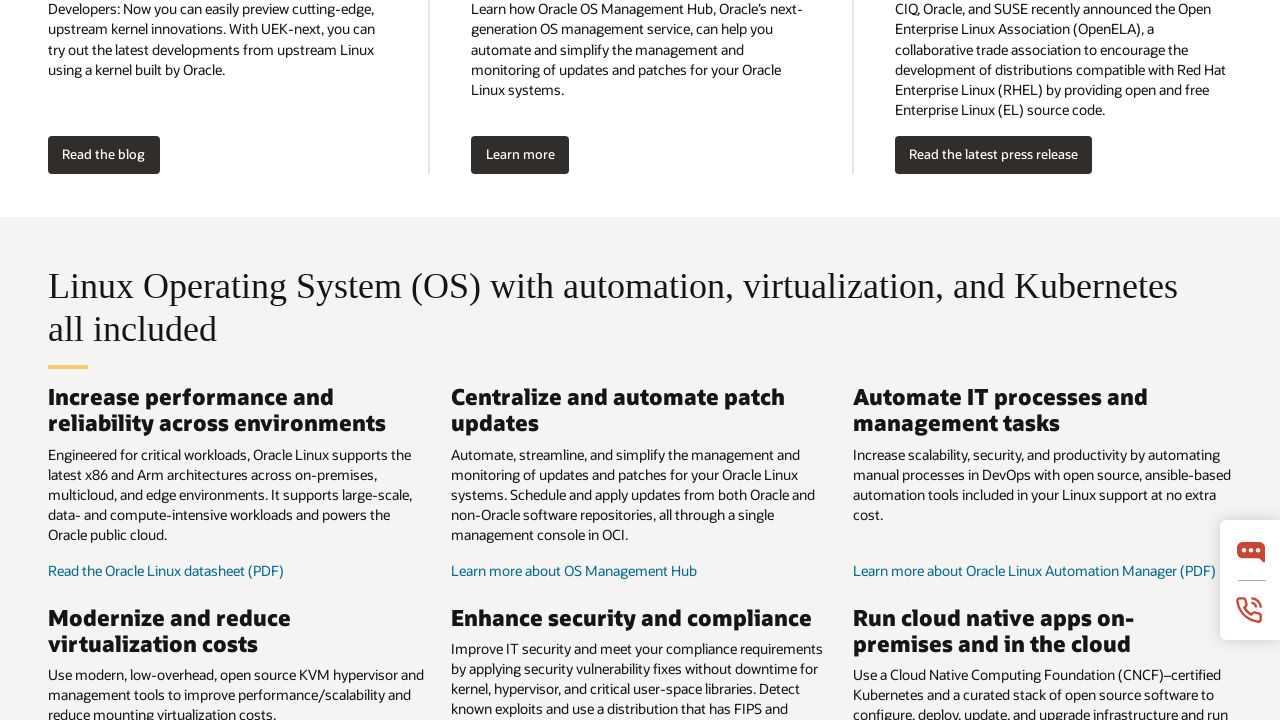

Scrolled down by another 1000 pixels using scrollBy
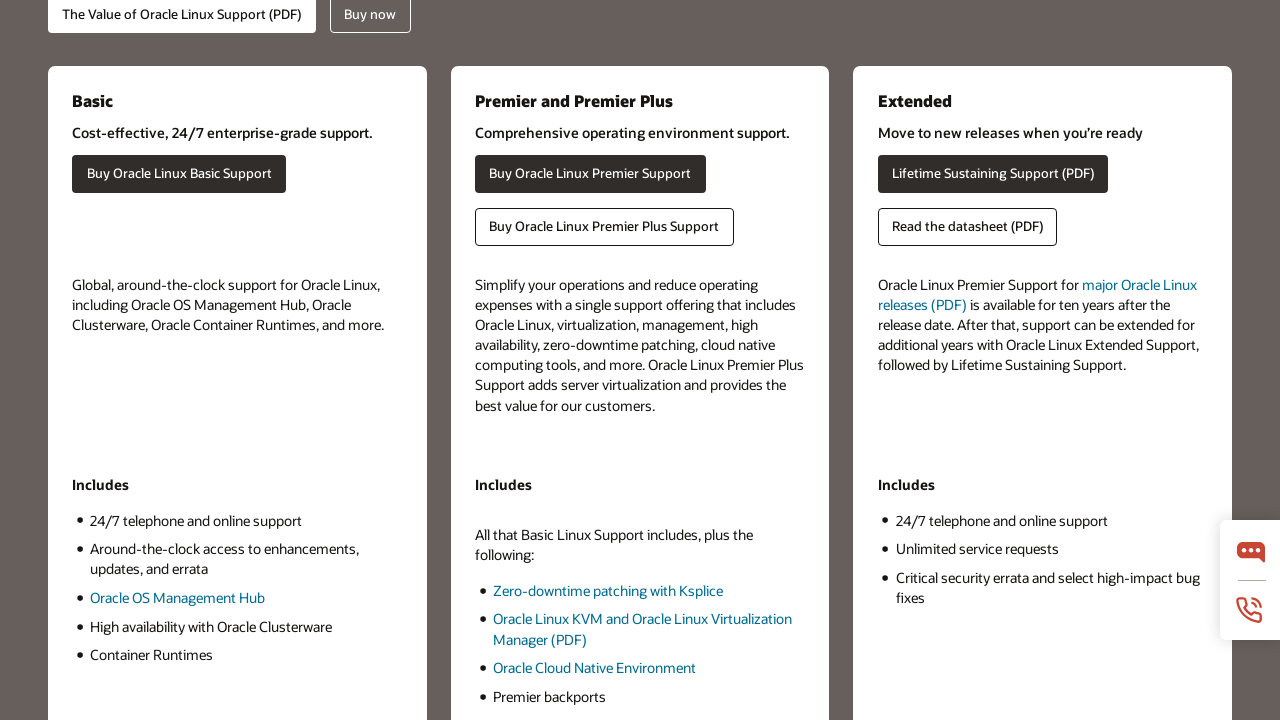

Scrolled to absolute position 500 pixels from top using scrollTo
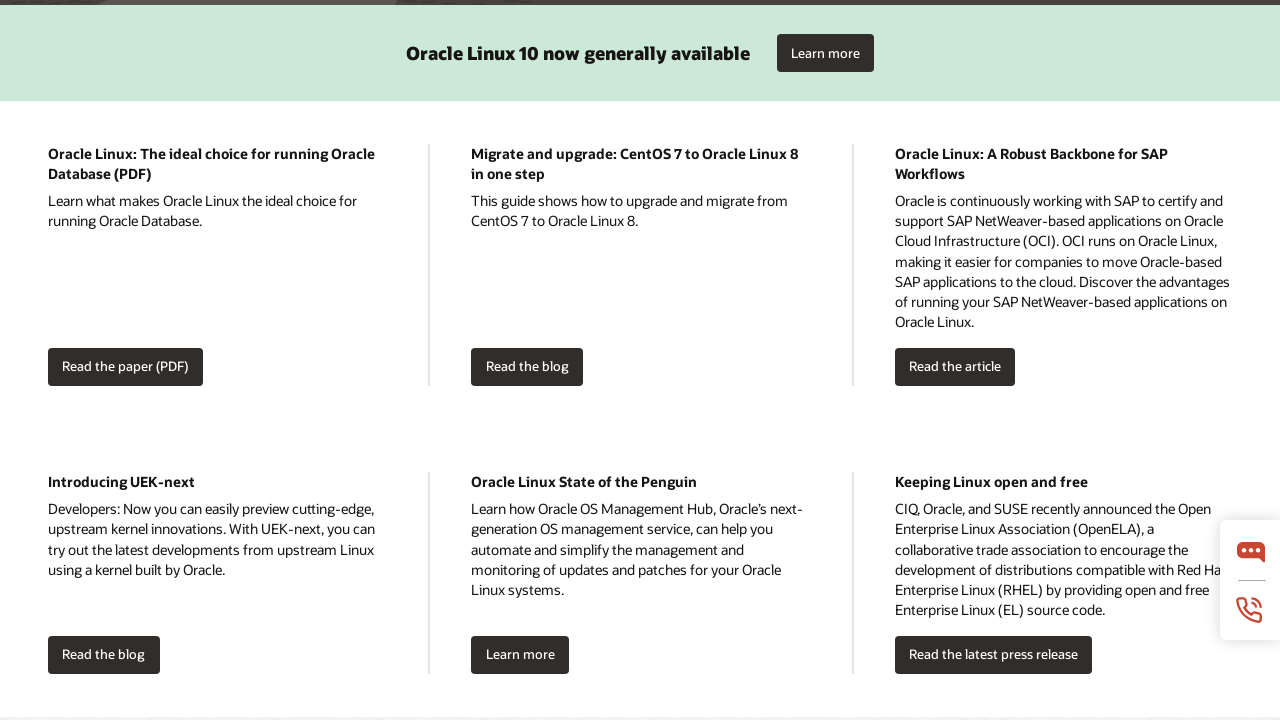

Scrolled to absolute position 3000 pixels from top using scrollTo
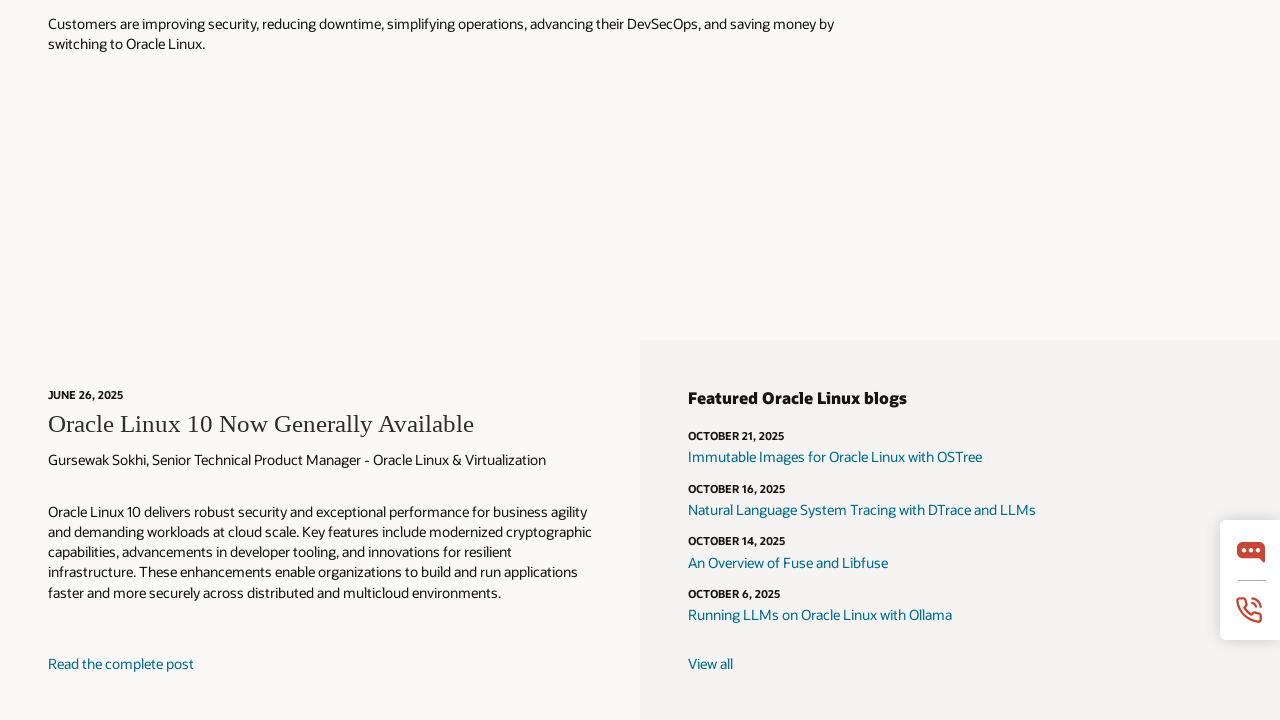

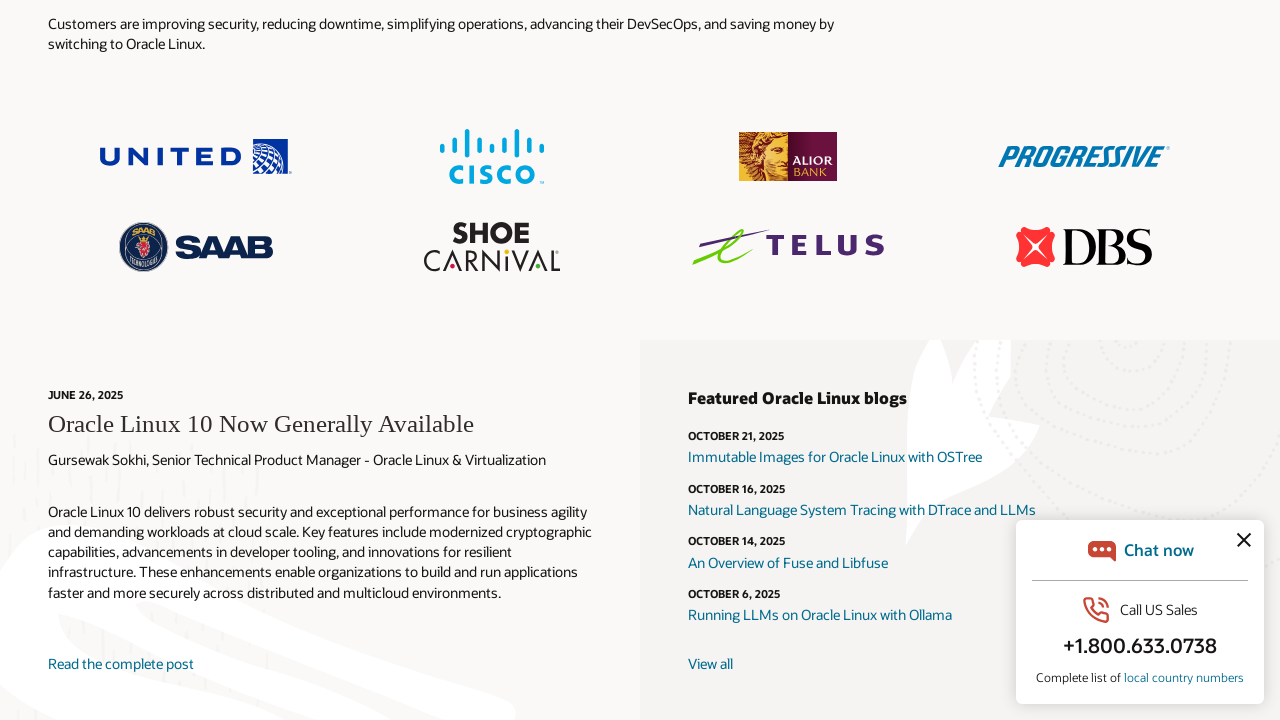